Tests navigating to the clubs page and then clicking to go to the second page of results

Starting URL: http://speak-ukrainian.eastus2.cloudapp.azure.com/dev/

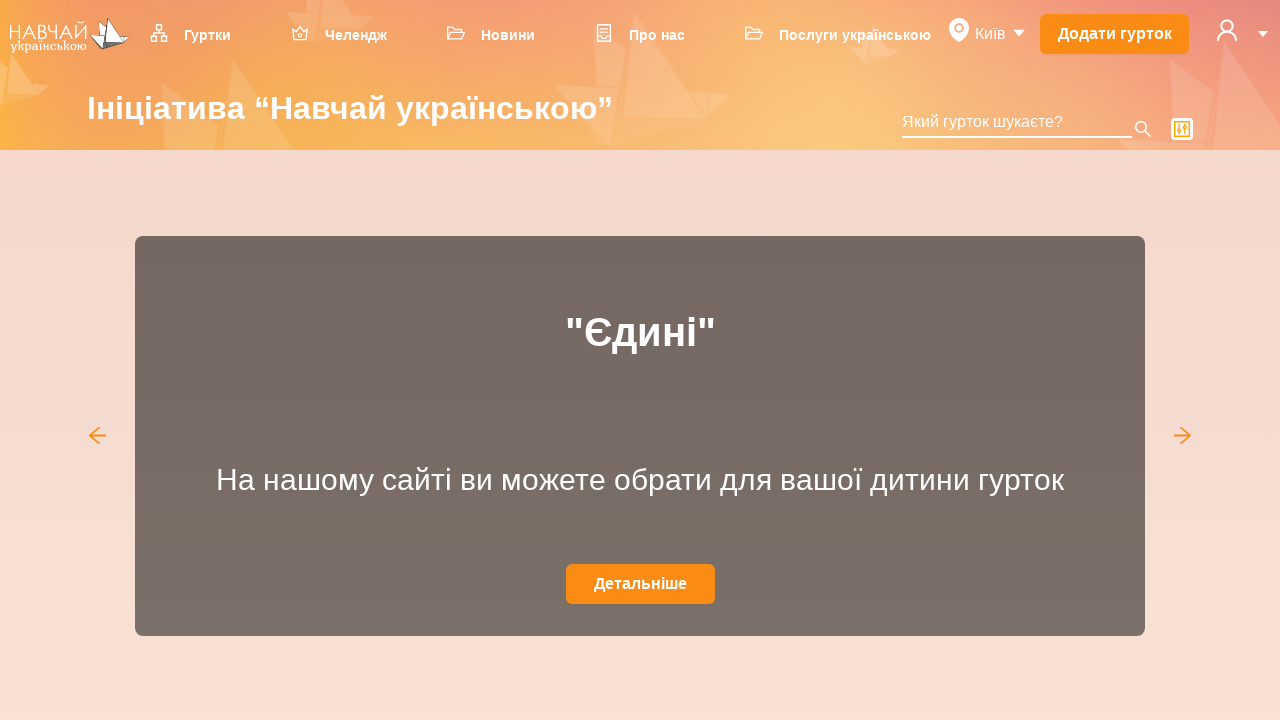

Located clubs menu item in navigation
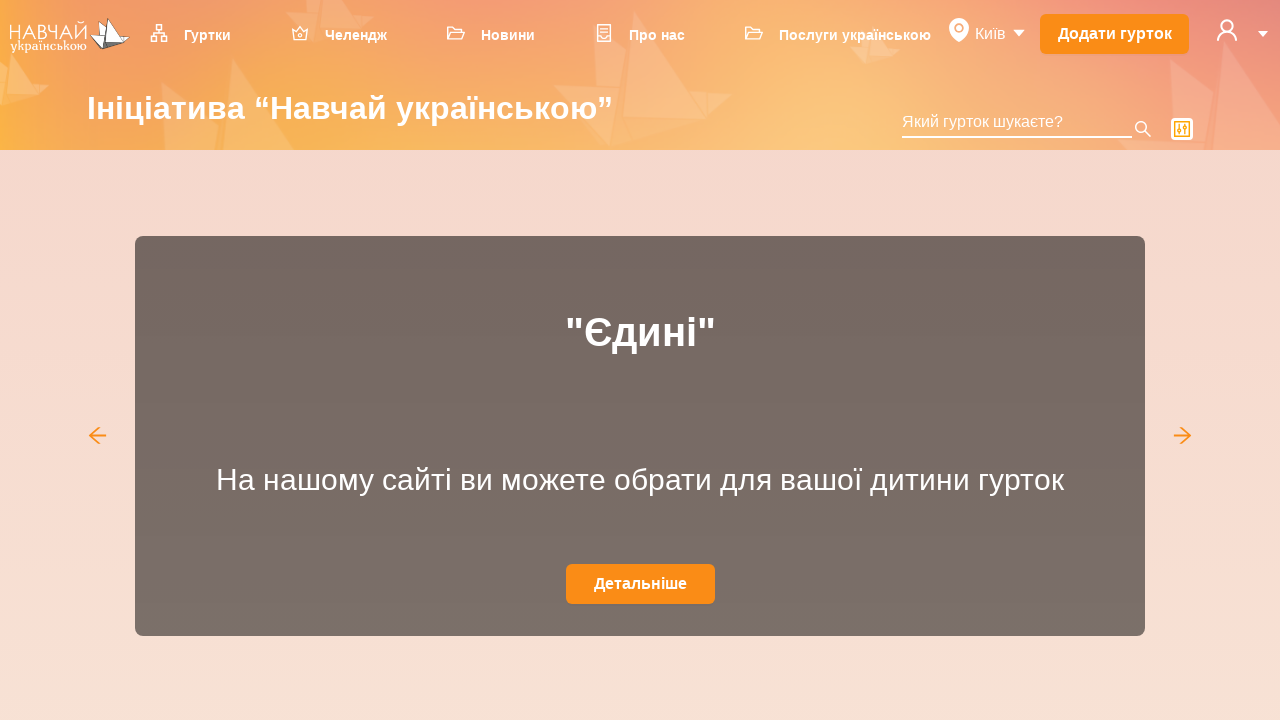

Scrolled clubs menu item into view
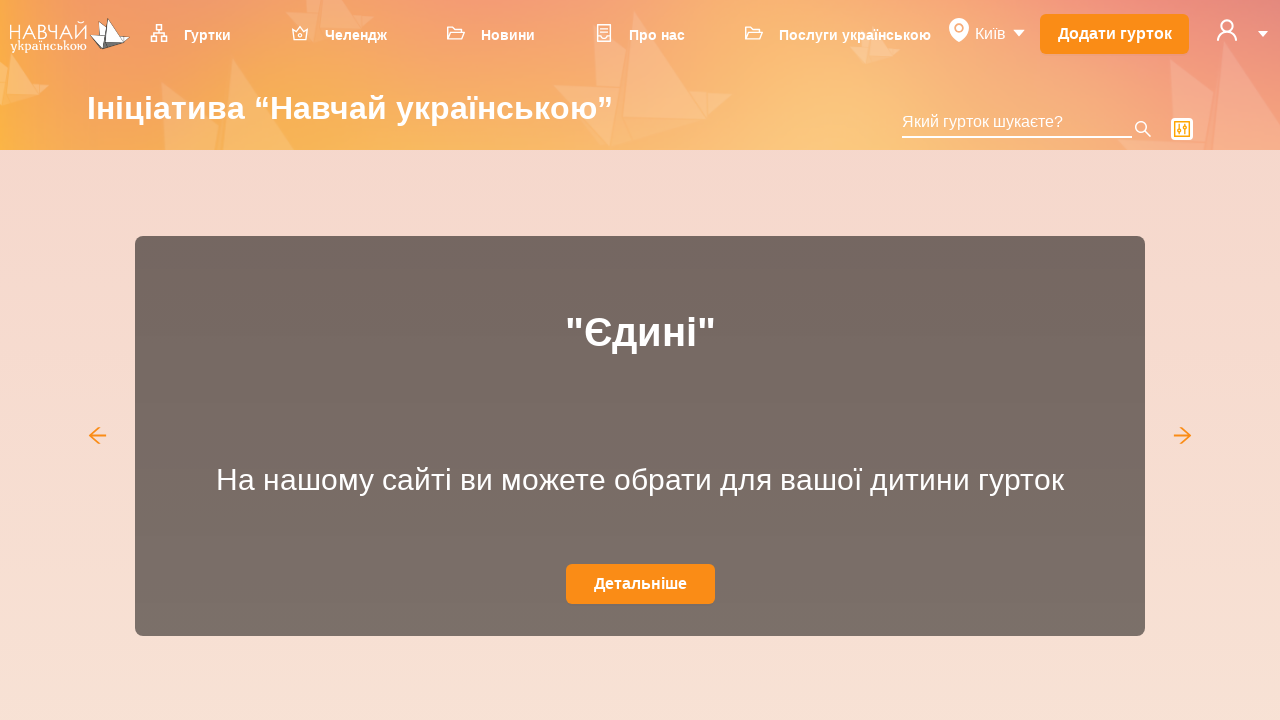

Clicked on clubs menu item
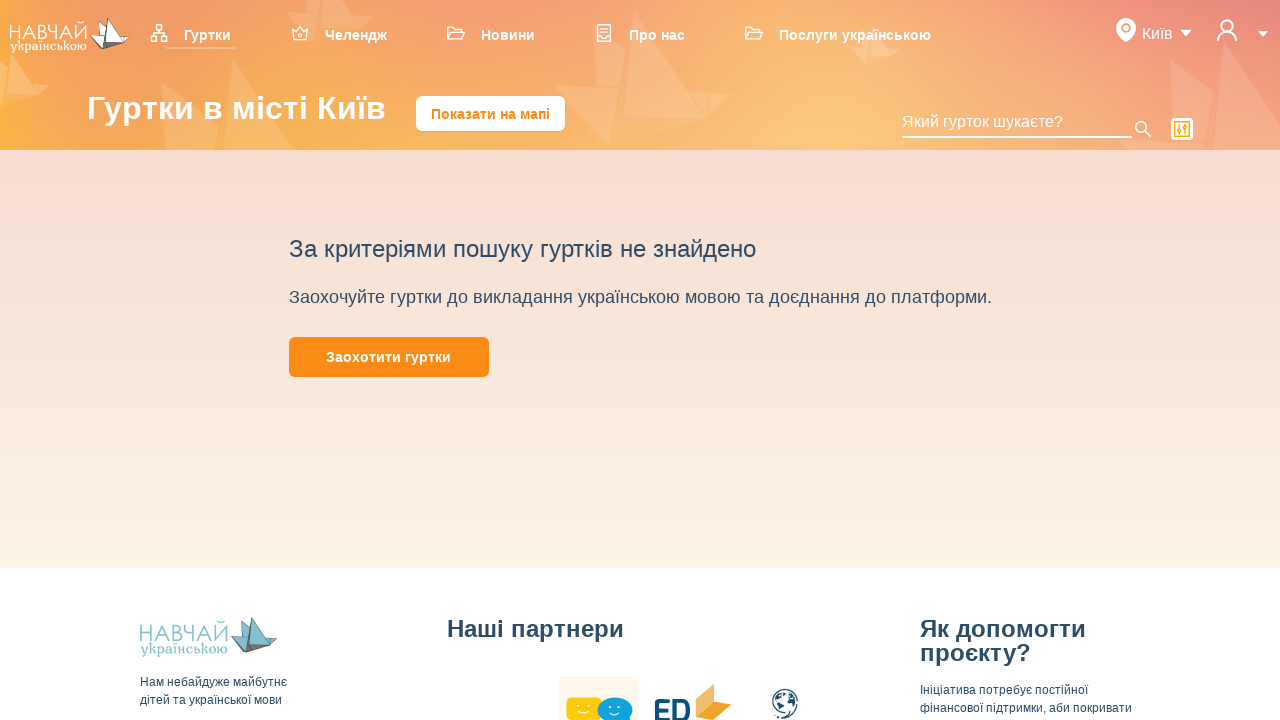

Navigated to clubs page
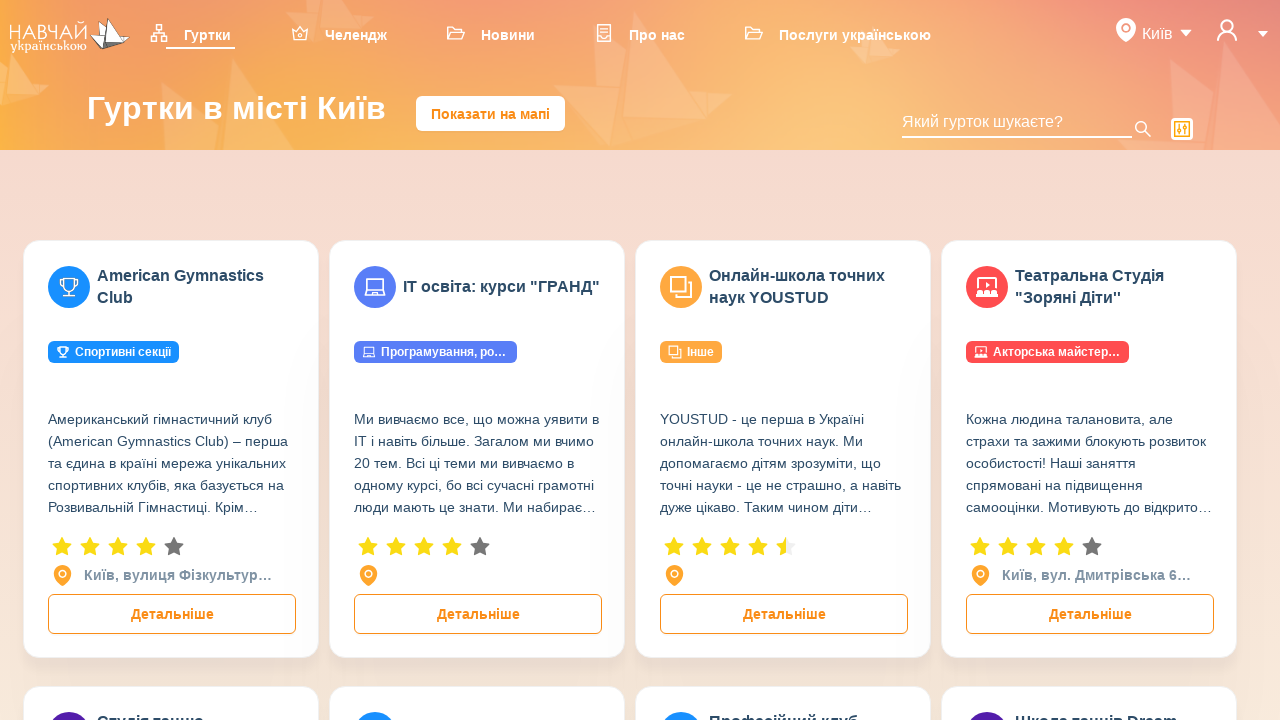

Located pagination link for page 2
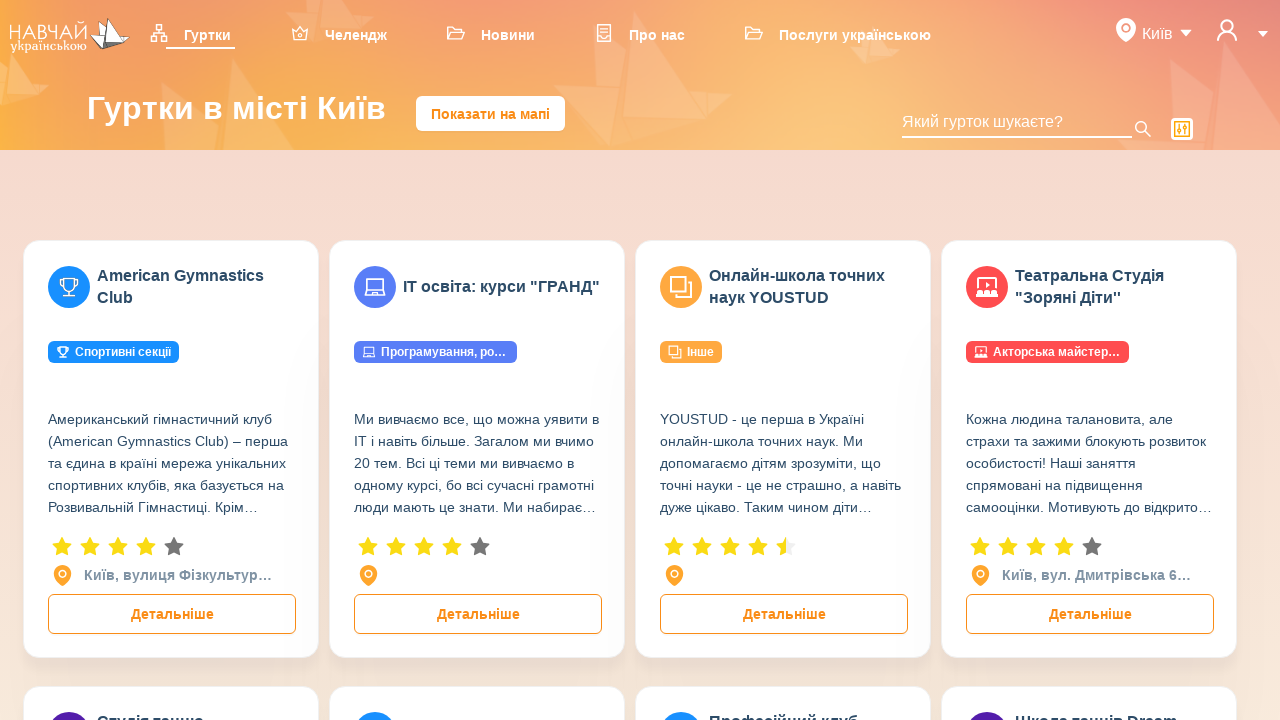

Scrolled page 2 link into view
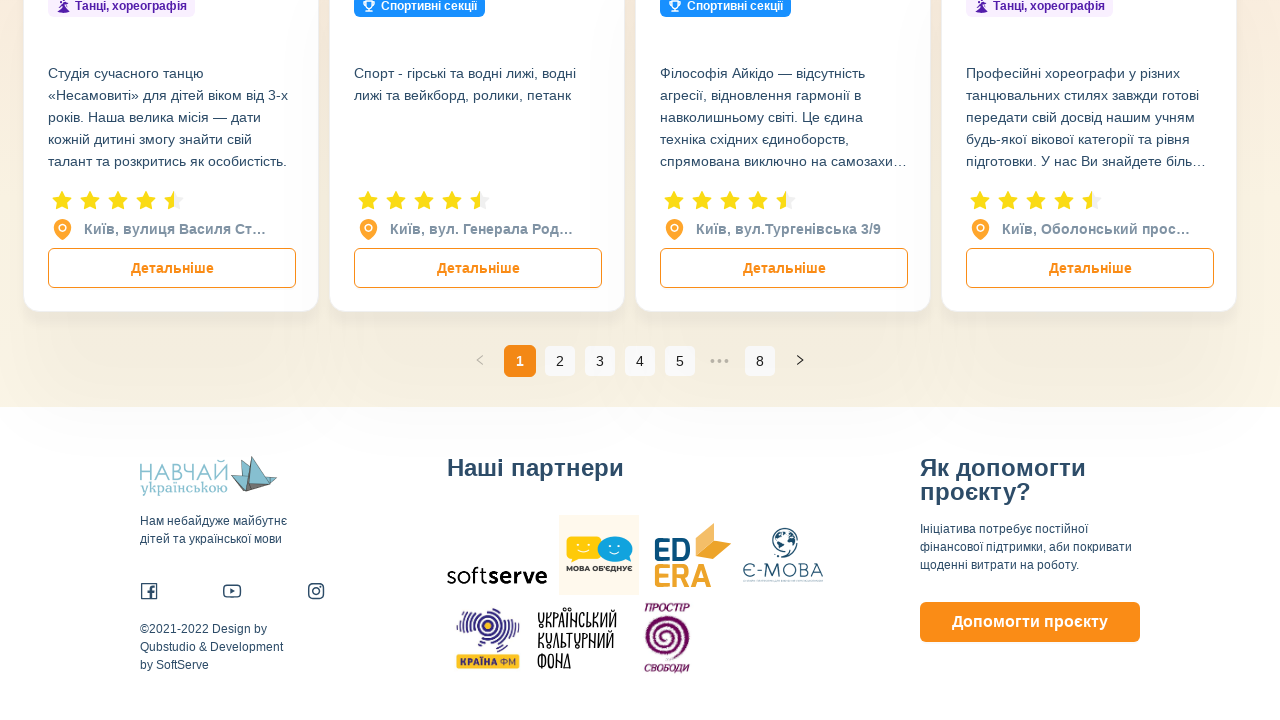

Clicked on page 2 link
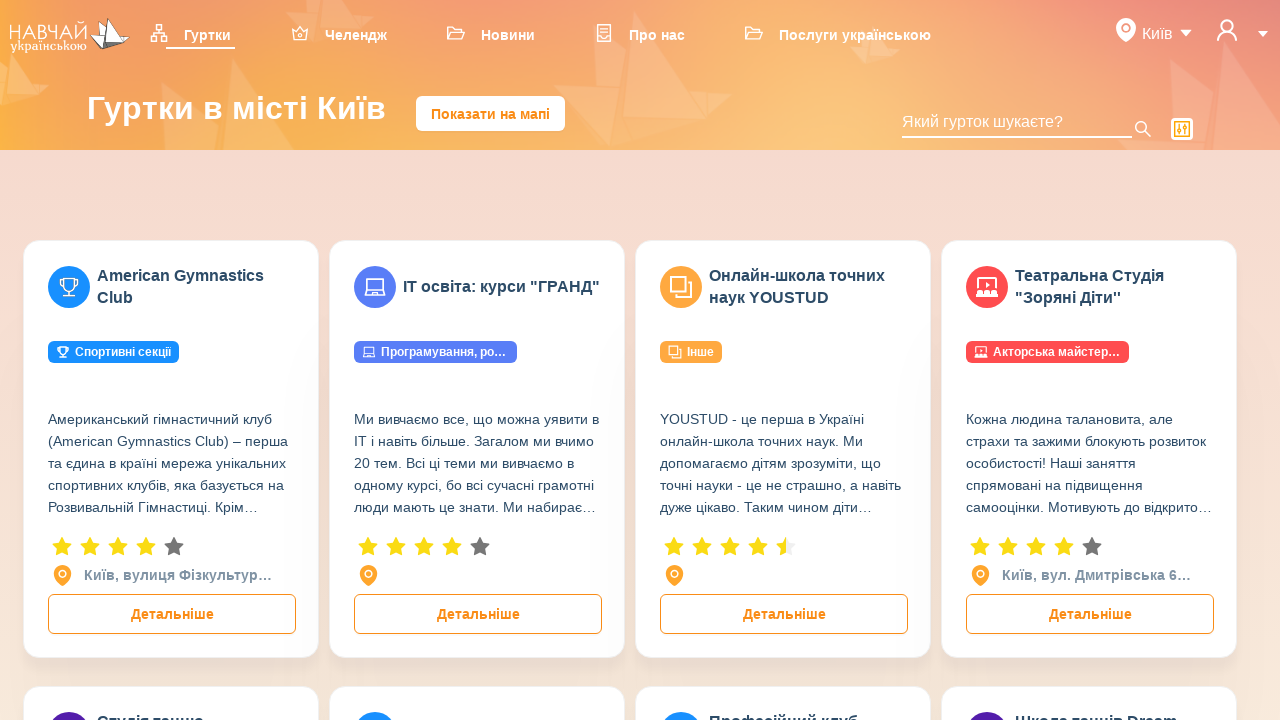

Page 2 is now active in pagination
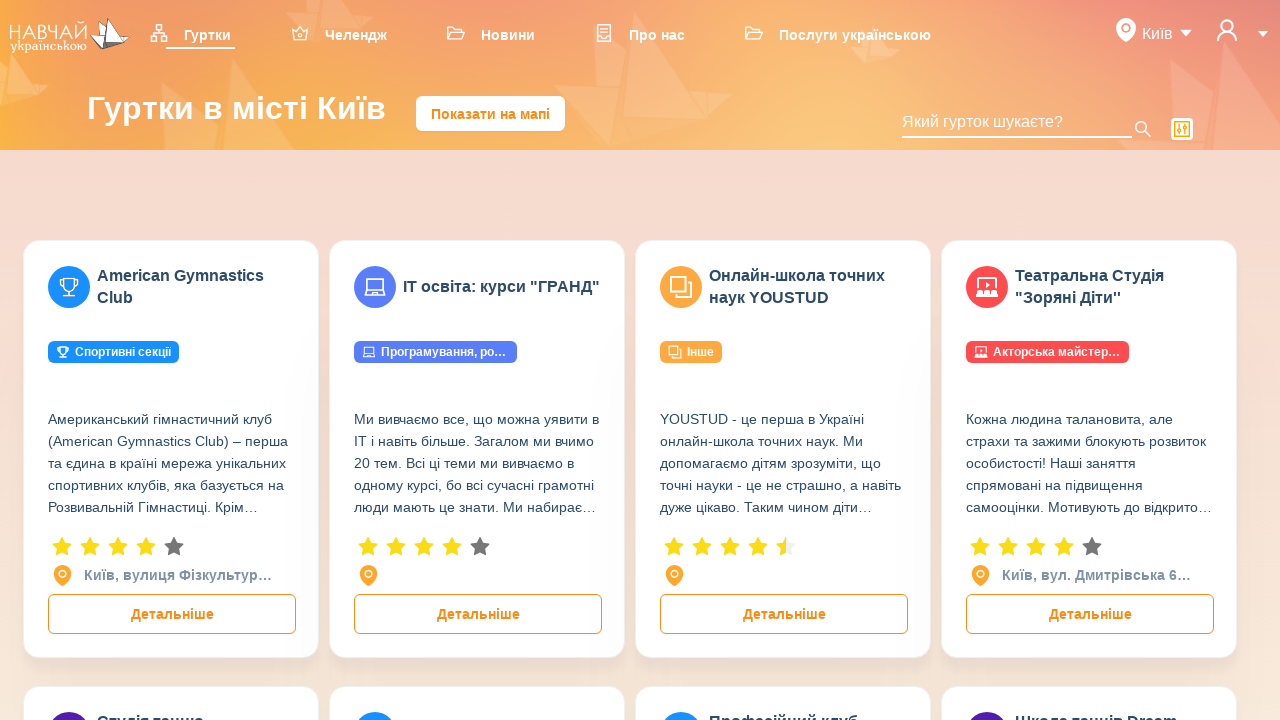

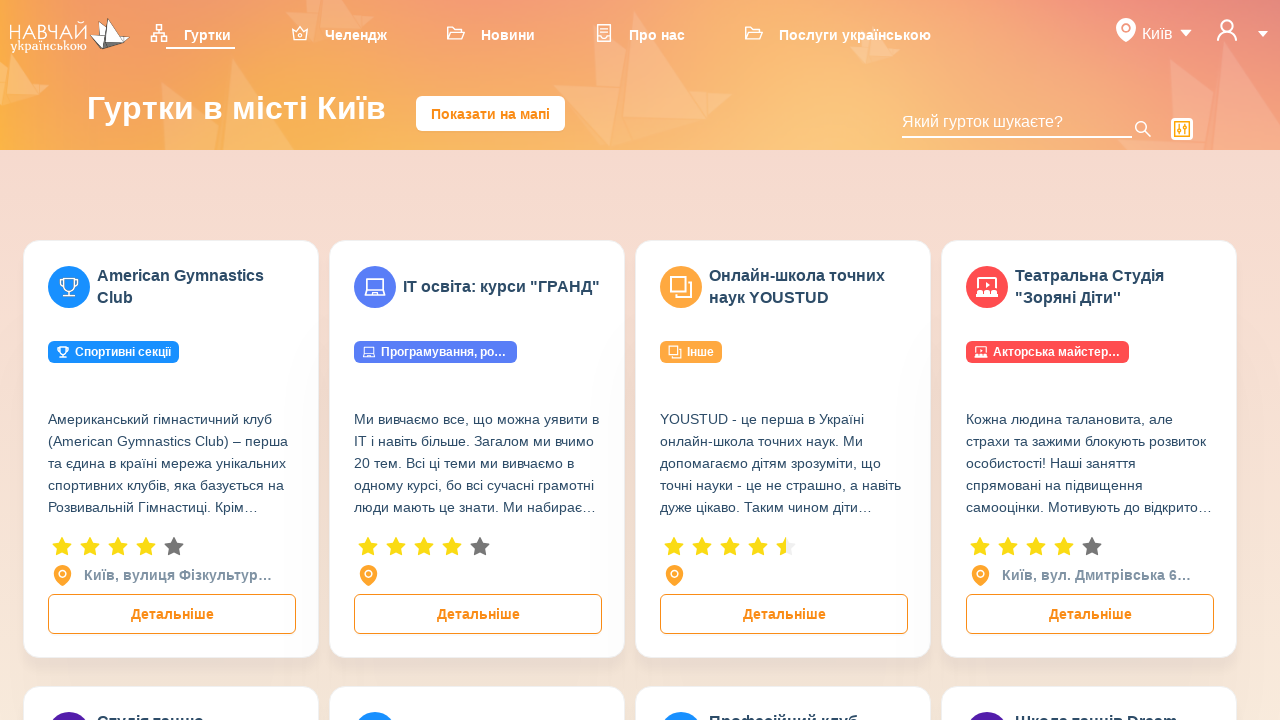